Navigates to LTT Store website and clicks on the cart icon to open the shopping cart

Starting URL: https://www.lttstore.com

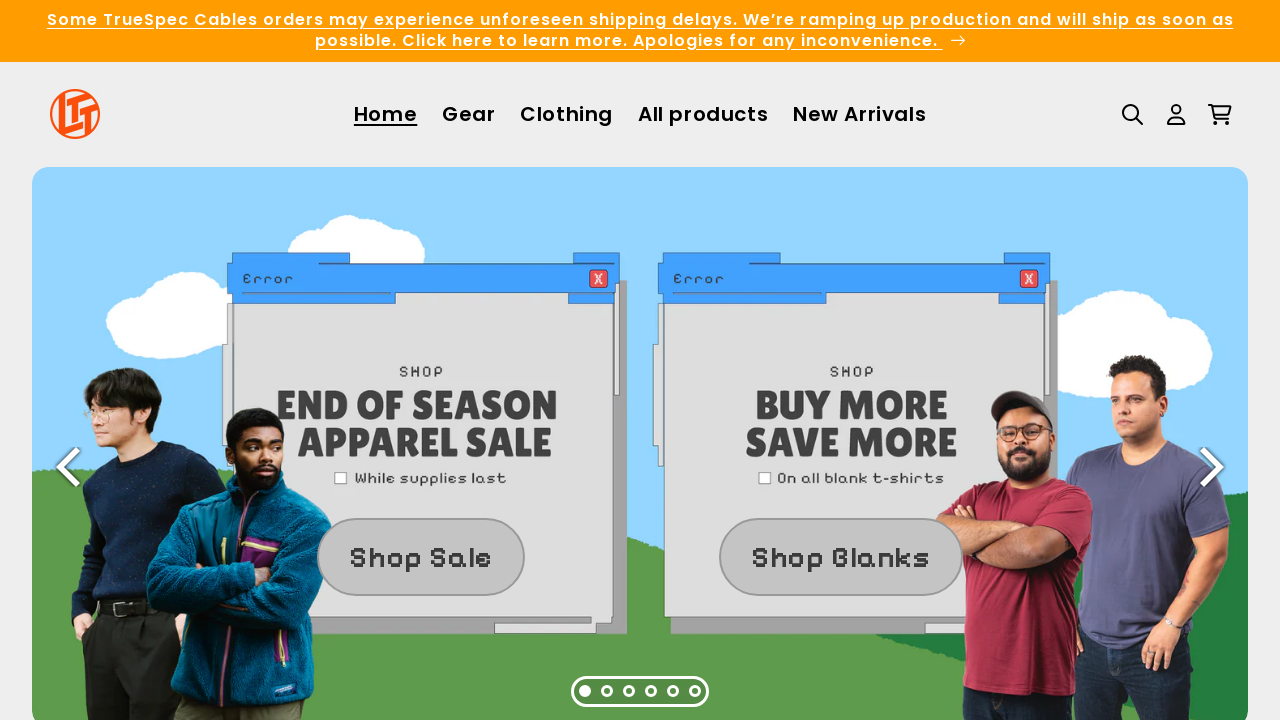

Waited for page to load (domcontentloaded)
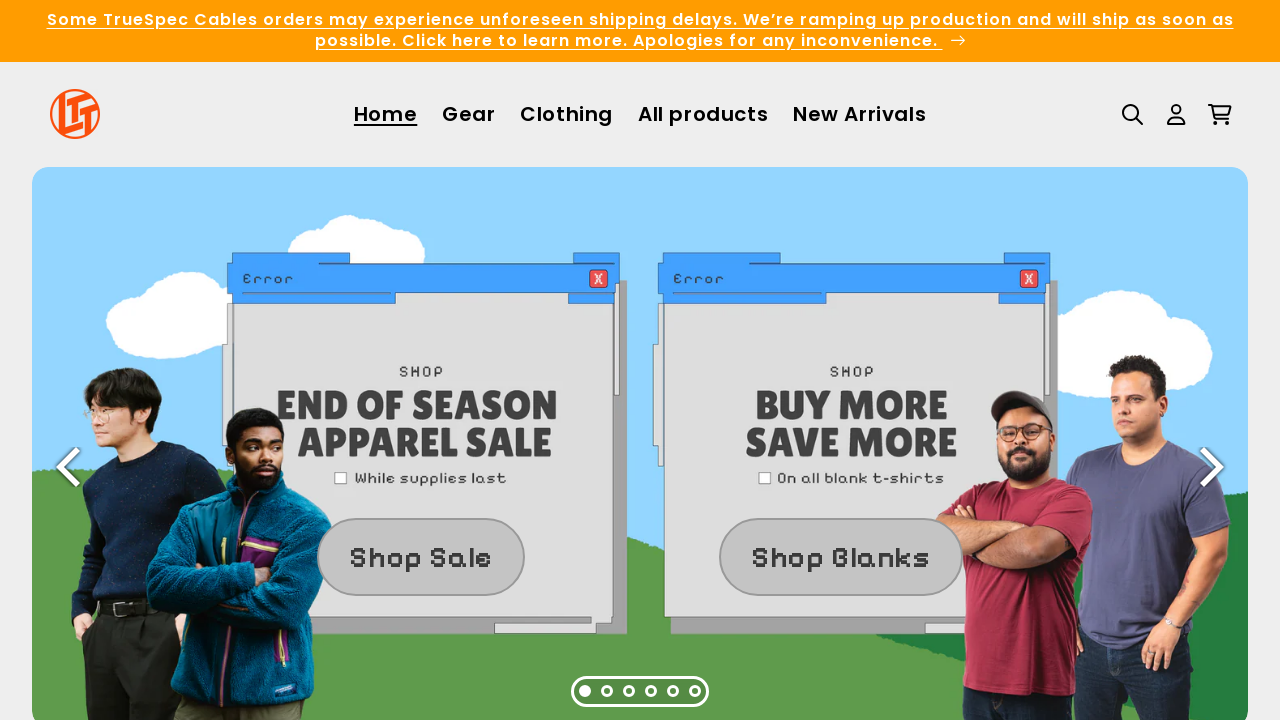

Clicked on cart icon to open shopping cart at (1220, 114) on #cart-icon-bubble
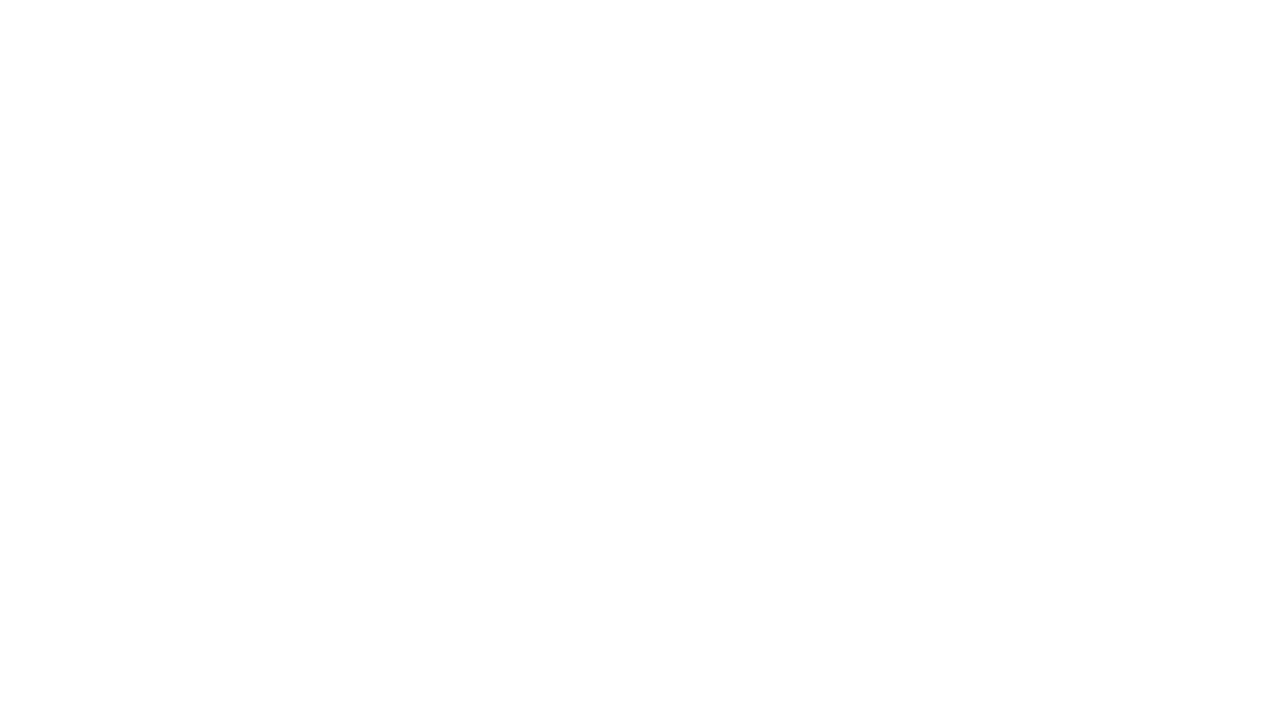

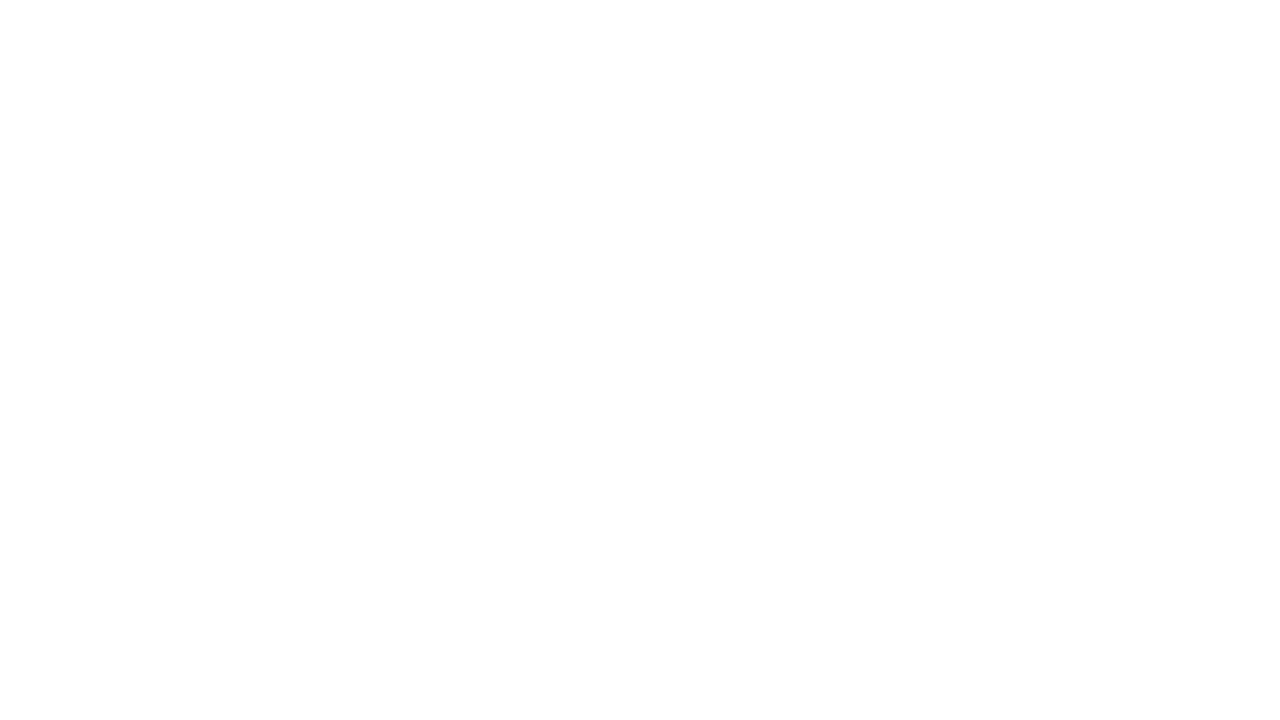